Tests multiple window handling by clicking a link to open a new window and switching between windows to verify their titles

Starting URL: http://the-internet.herokuapp.com/windows

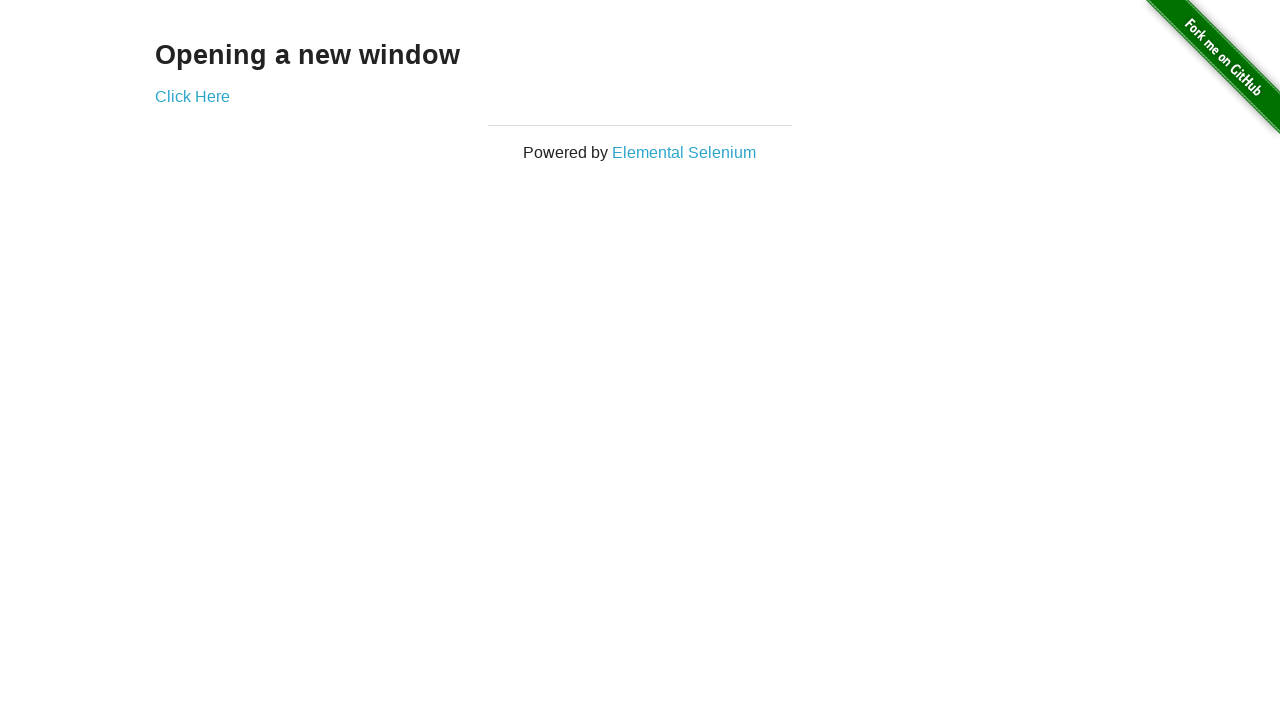

Clicked link to open new window at (192, 96) on .example a
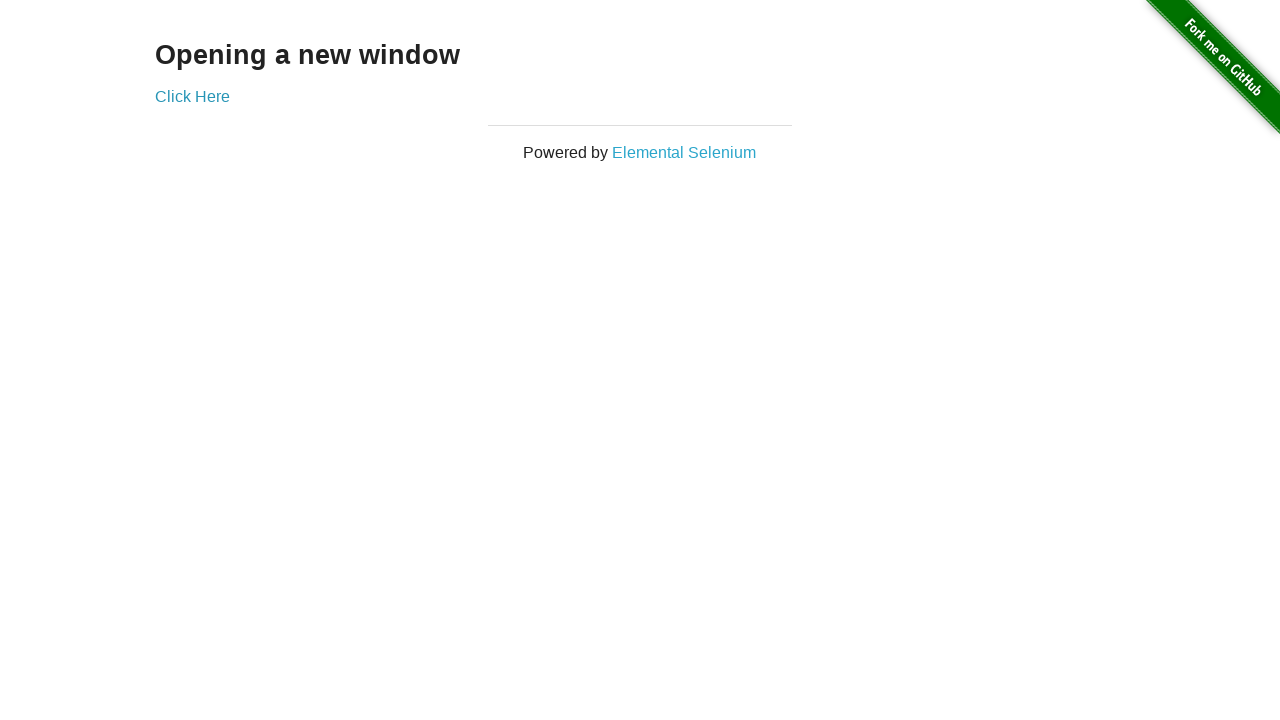

New window opened and captured
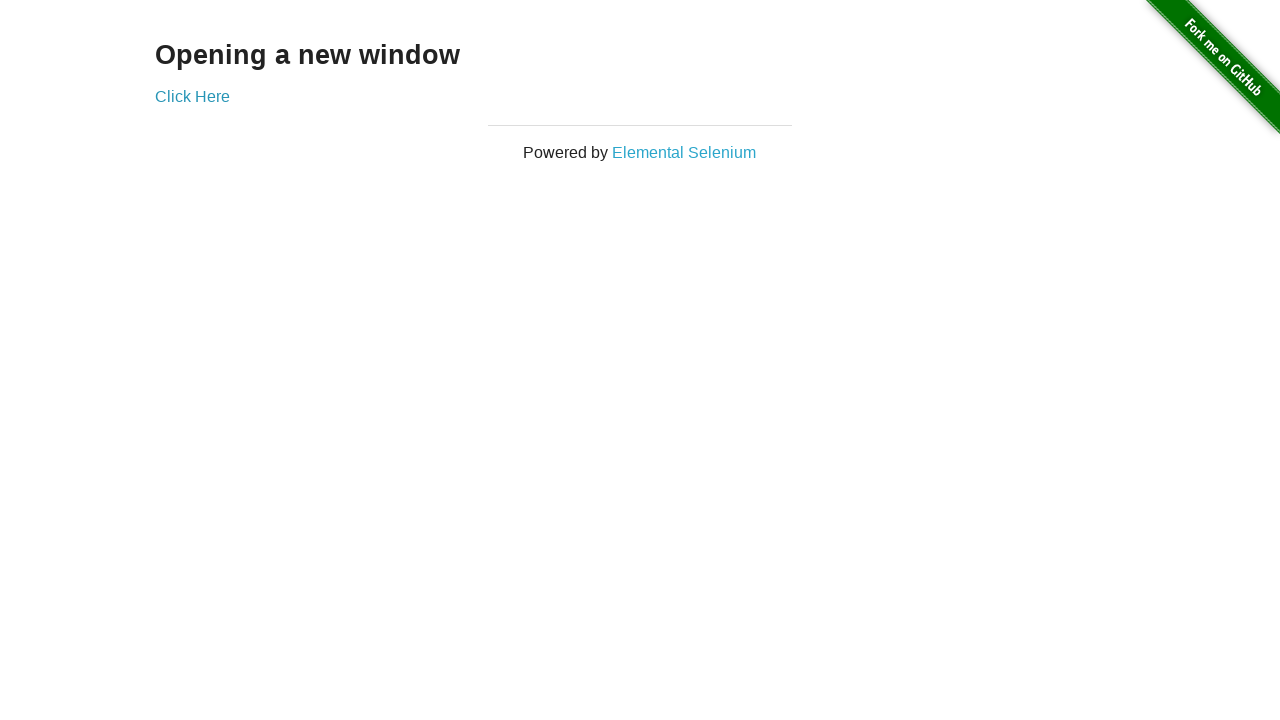

Verified original window title is not 'New Window'
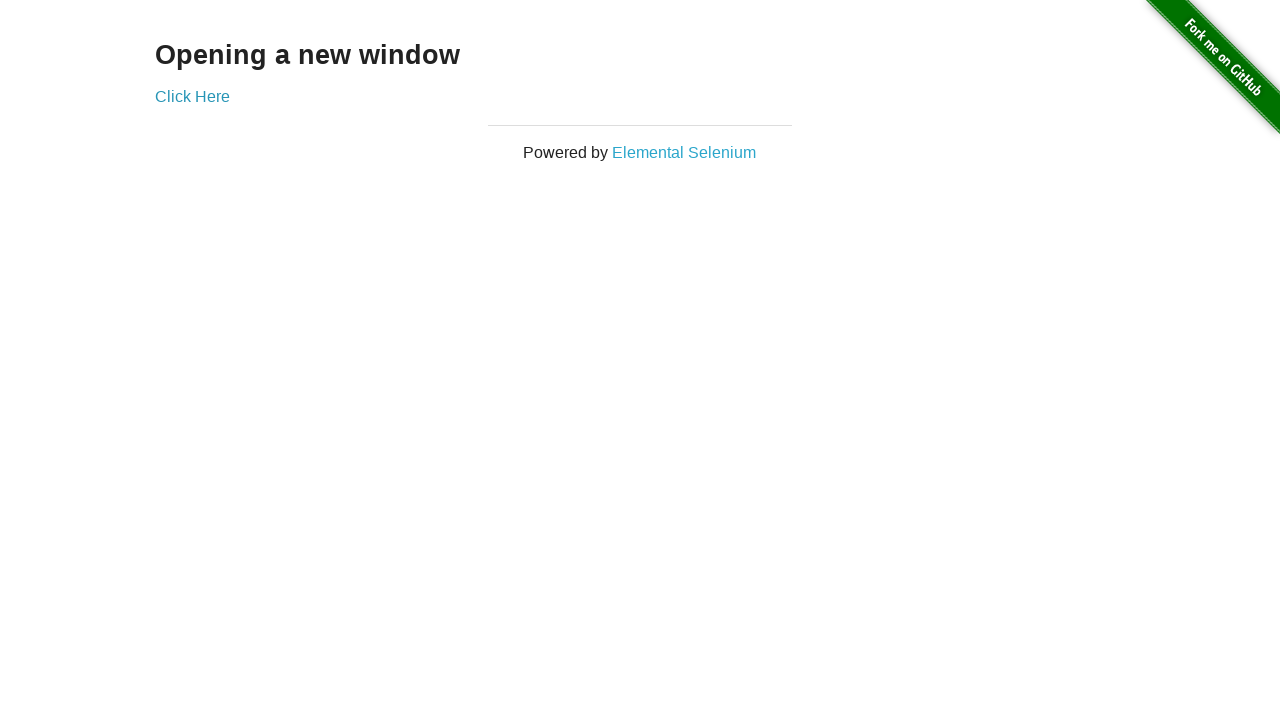

Verified new window title is 'New Window'
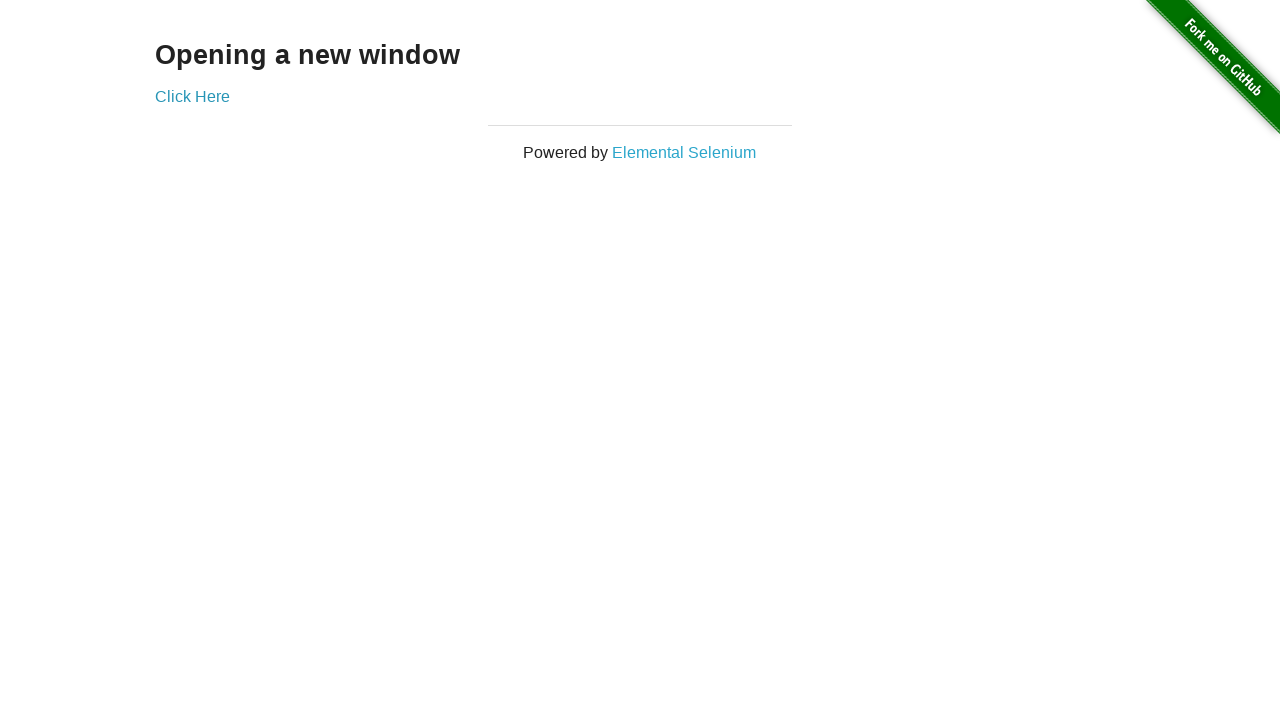

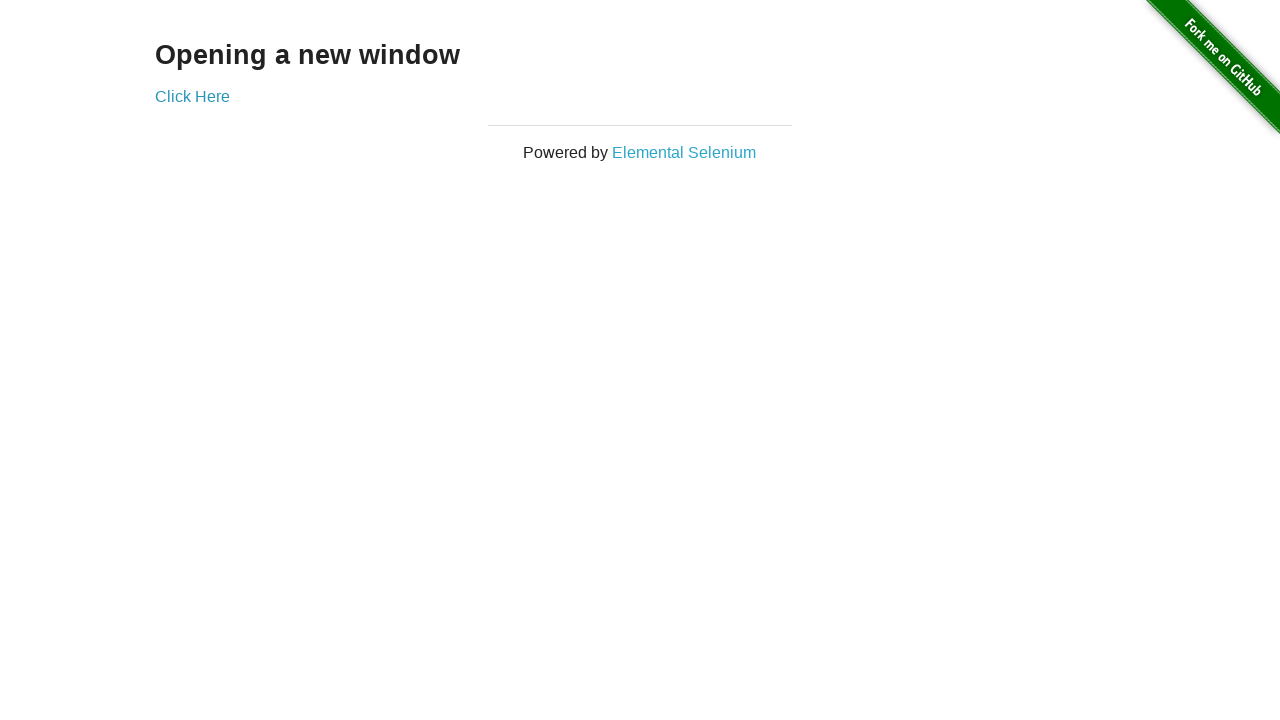